Tests that browser options can be configured and the page loads correctly with DuckDuckGo title

Starting URL: https://duckduckgo.com

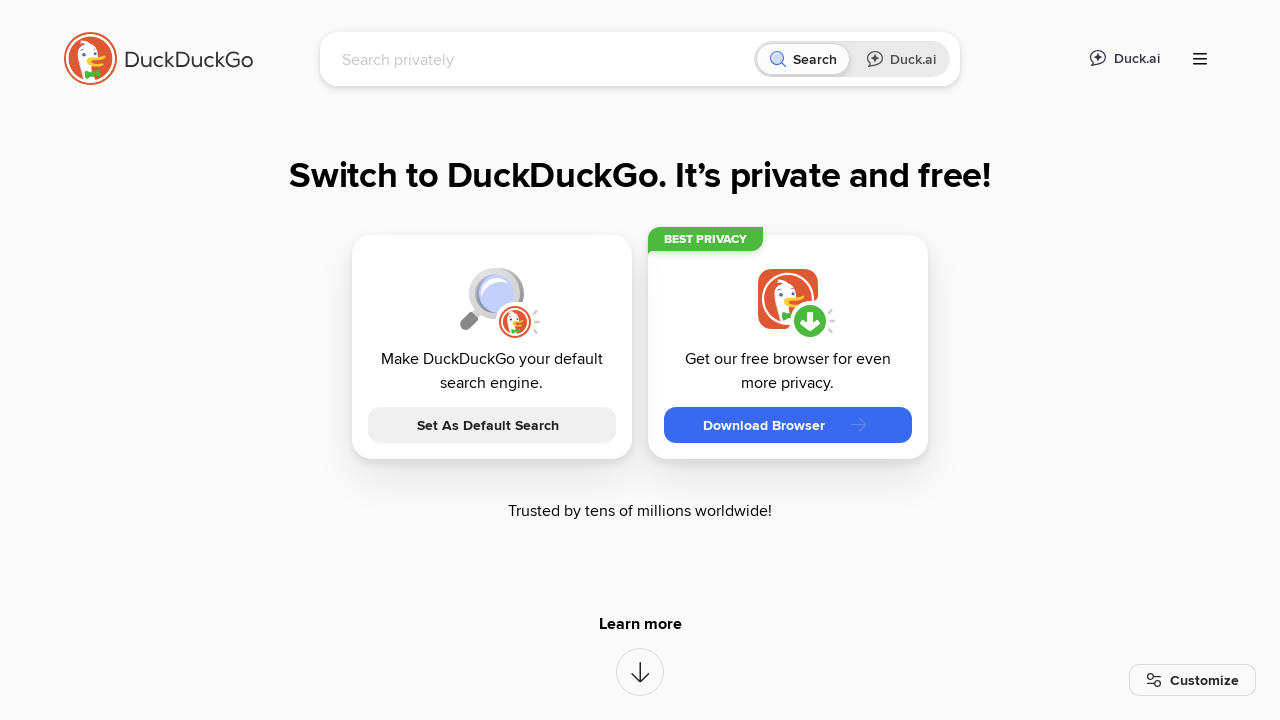

Set viewport size to 1920x1080
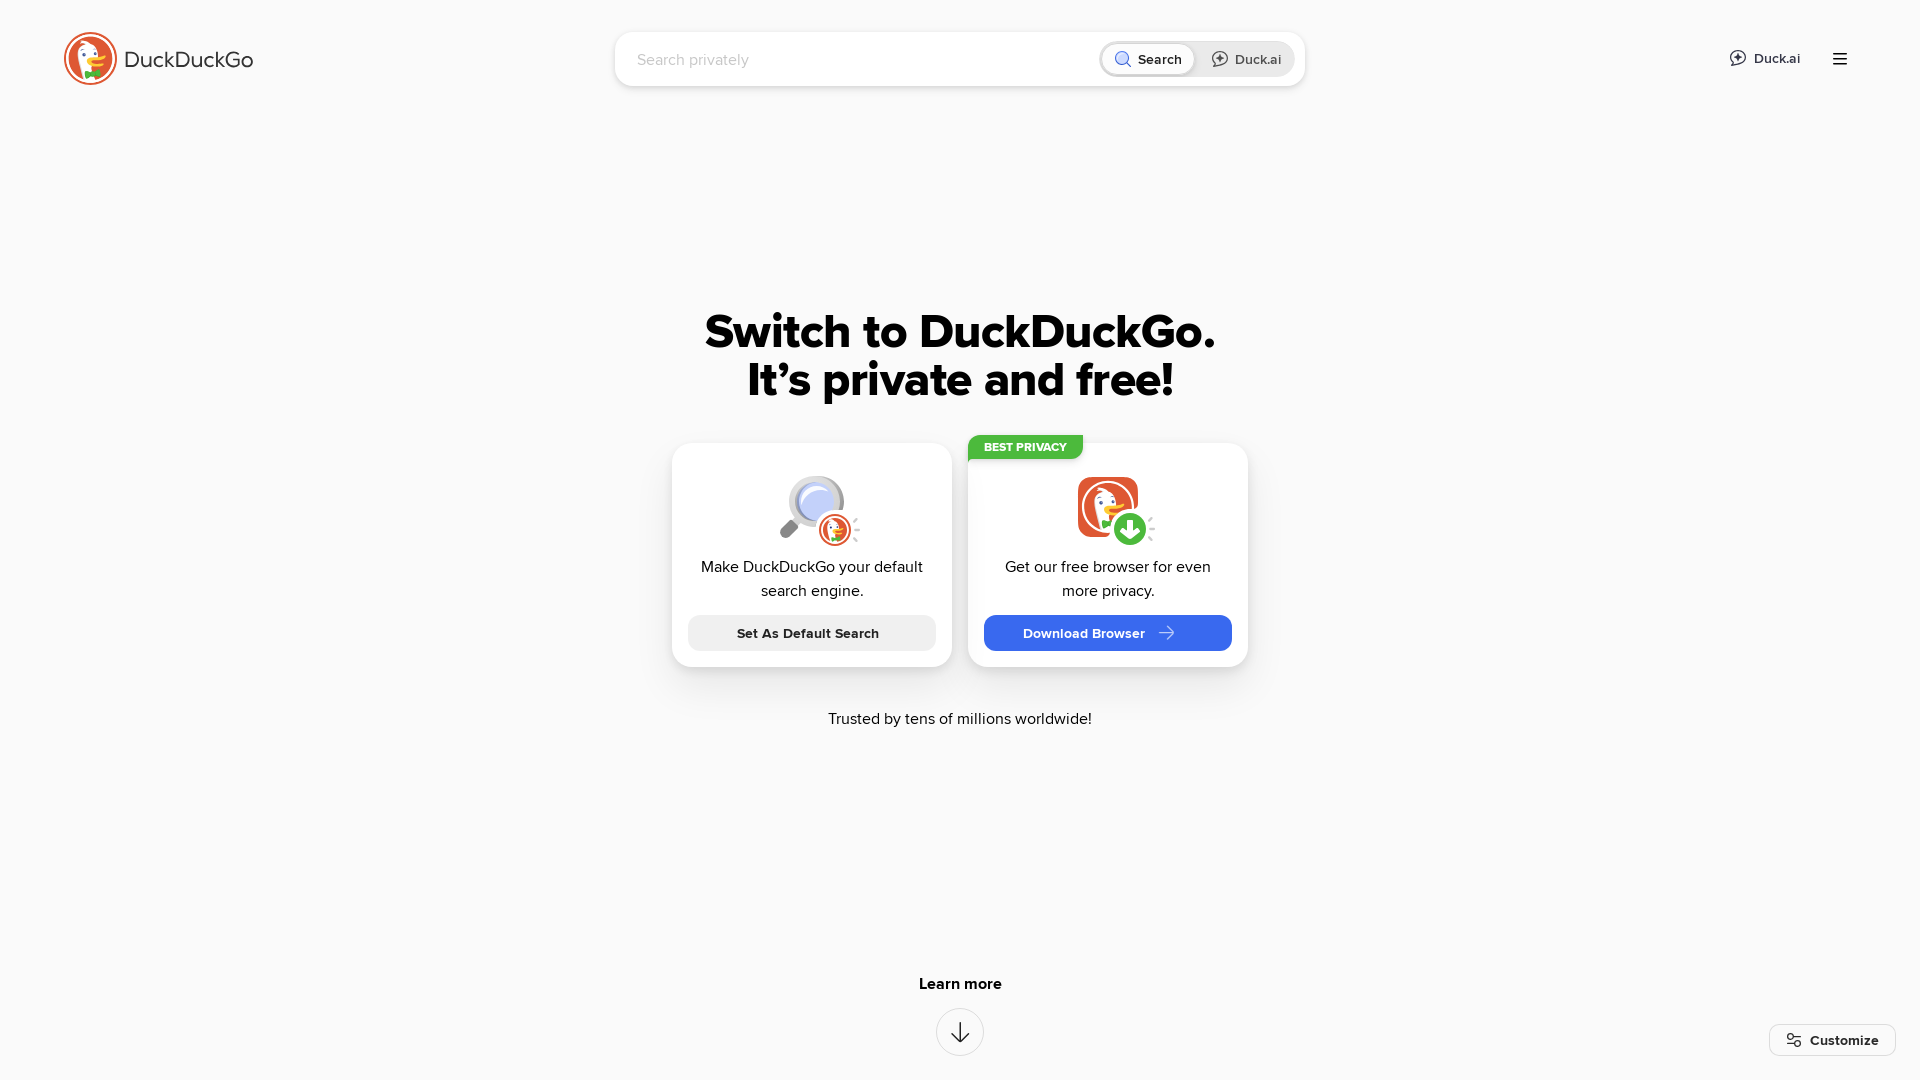

Verified page title contains 'DuckDuckGo'
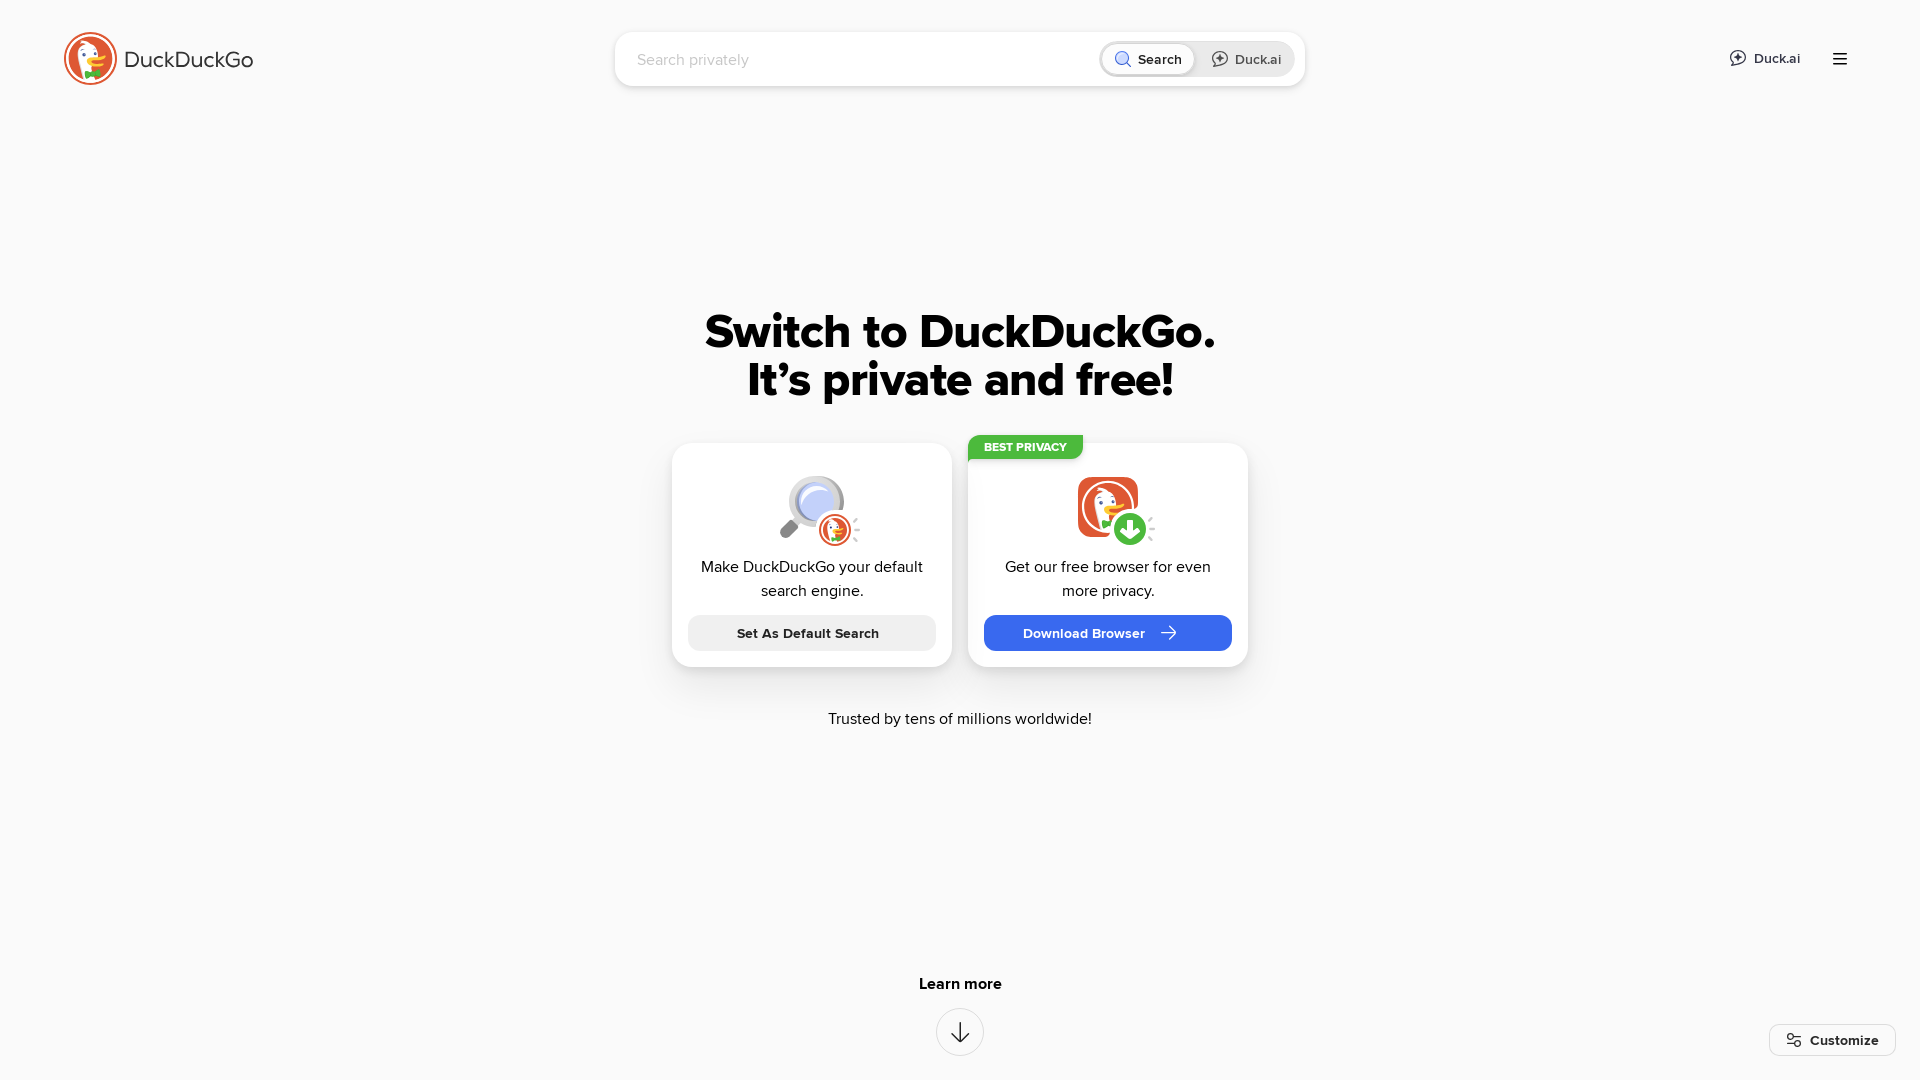

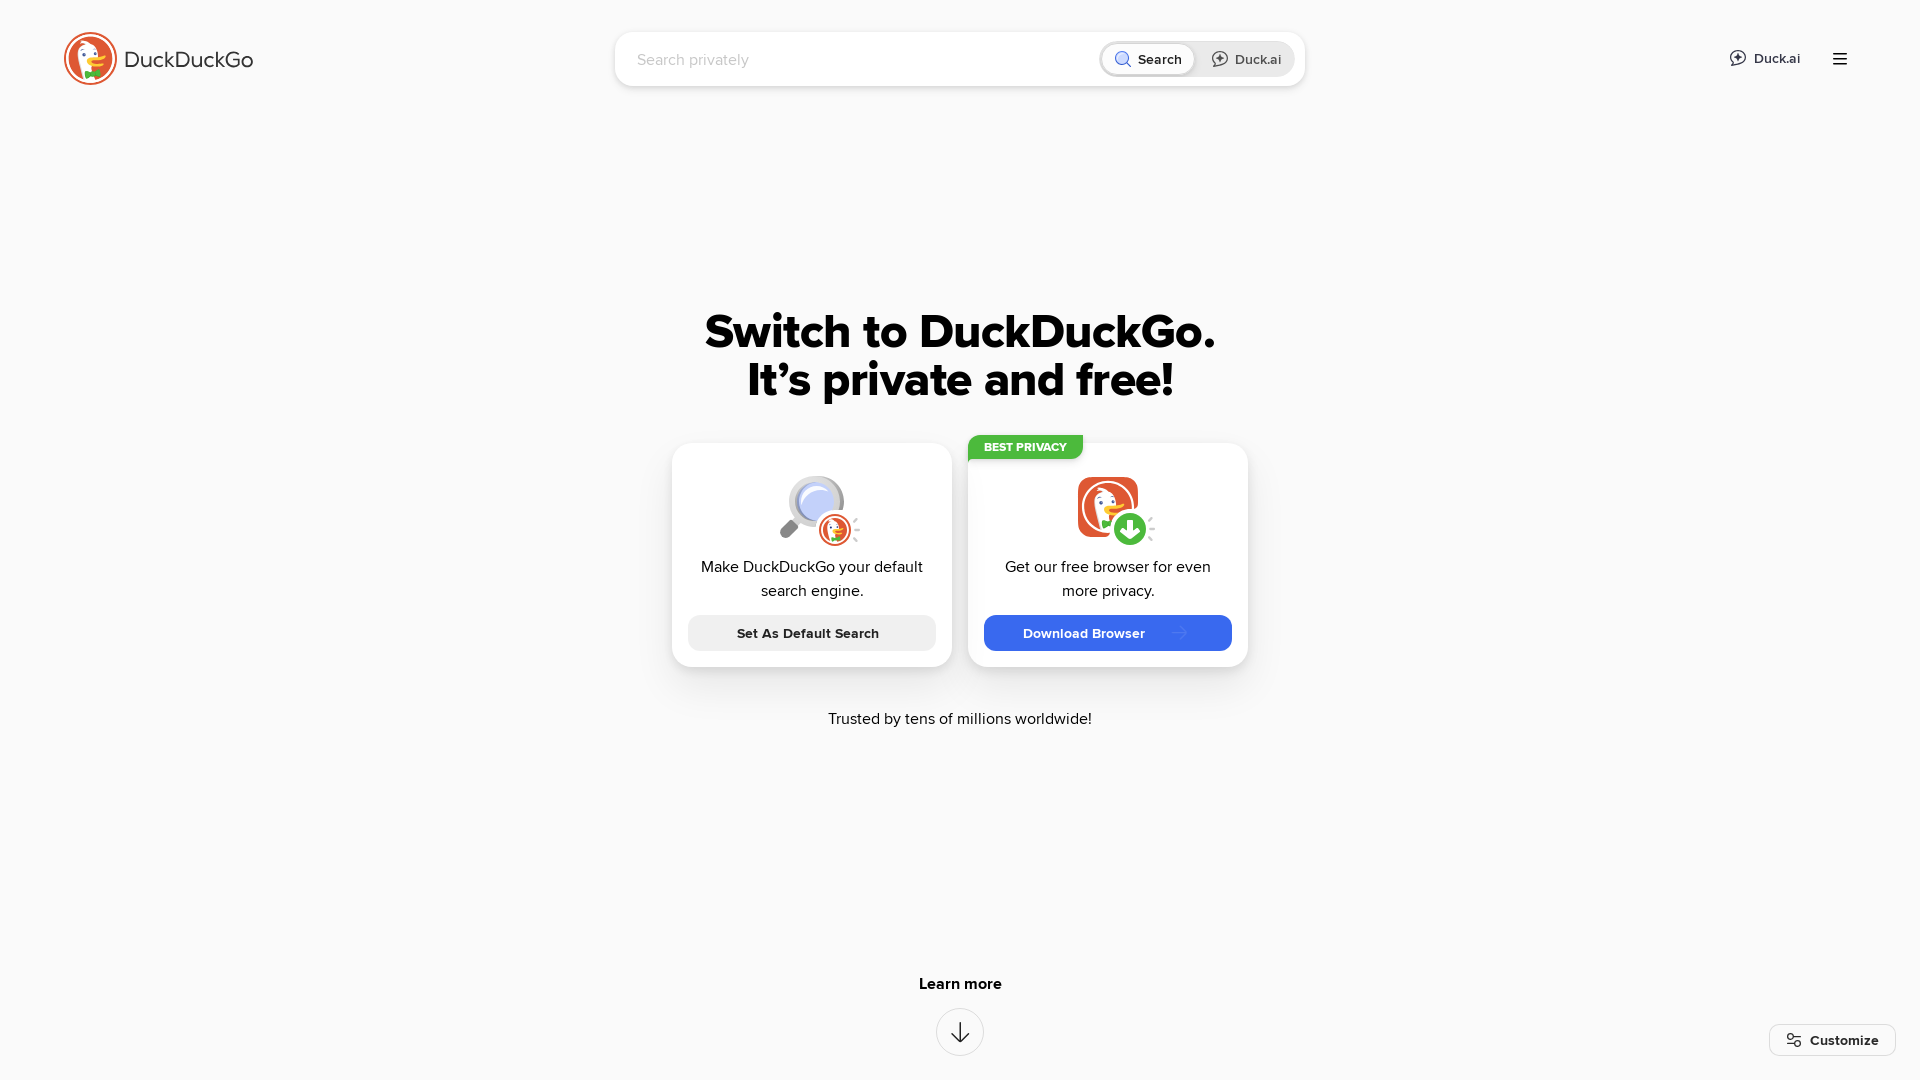